Tests filling a text input field on the Sandbox Automation Testing page by entering text into a placeholder field

Starting URL: https://thefreerangetester.github.io/sandbox-automation-testing/

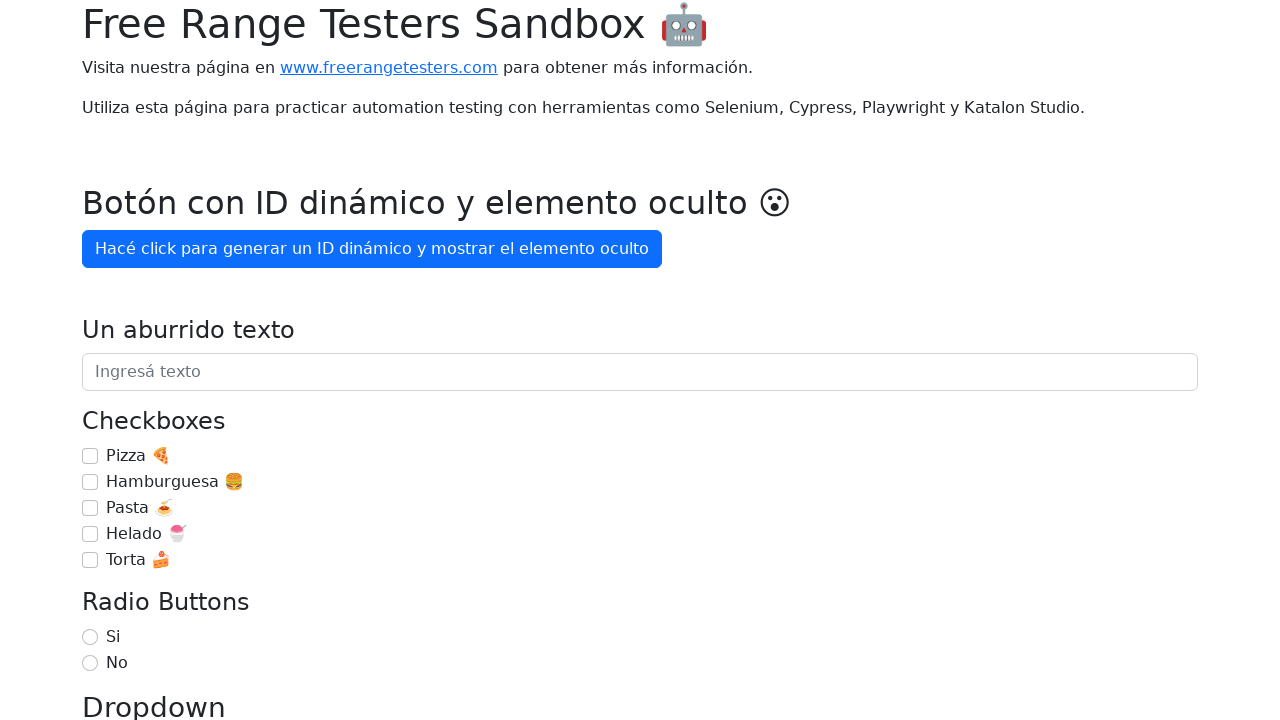

Navigated to Sandbox Automation Testing page
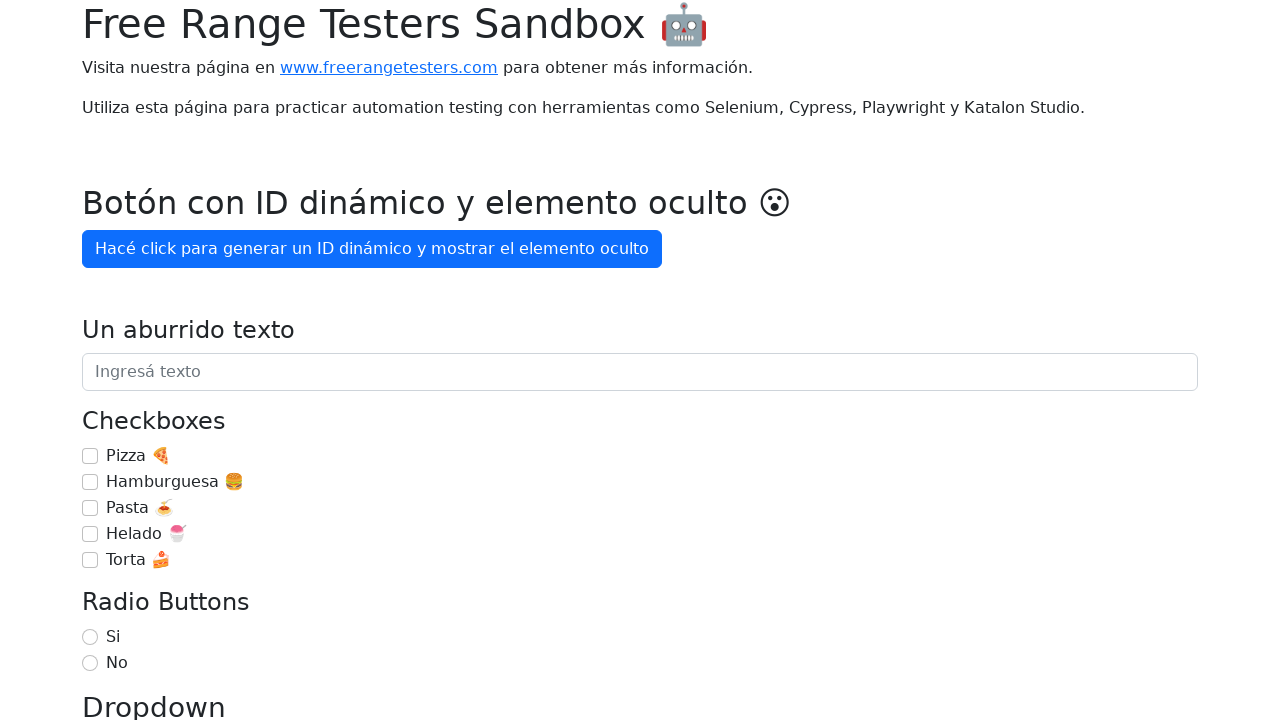

Filled text input field with 'Ceci est un texte rempli par Playwright' on internal:attr=[placeholder="Ingresá texto"i]
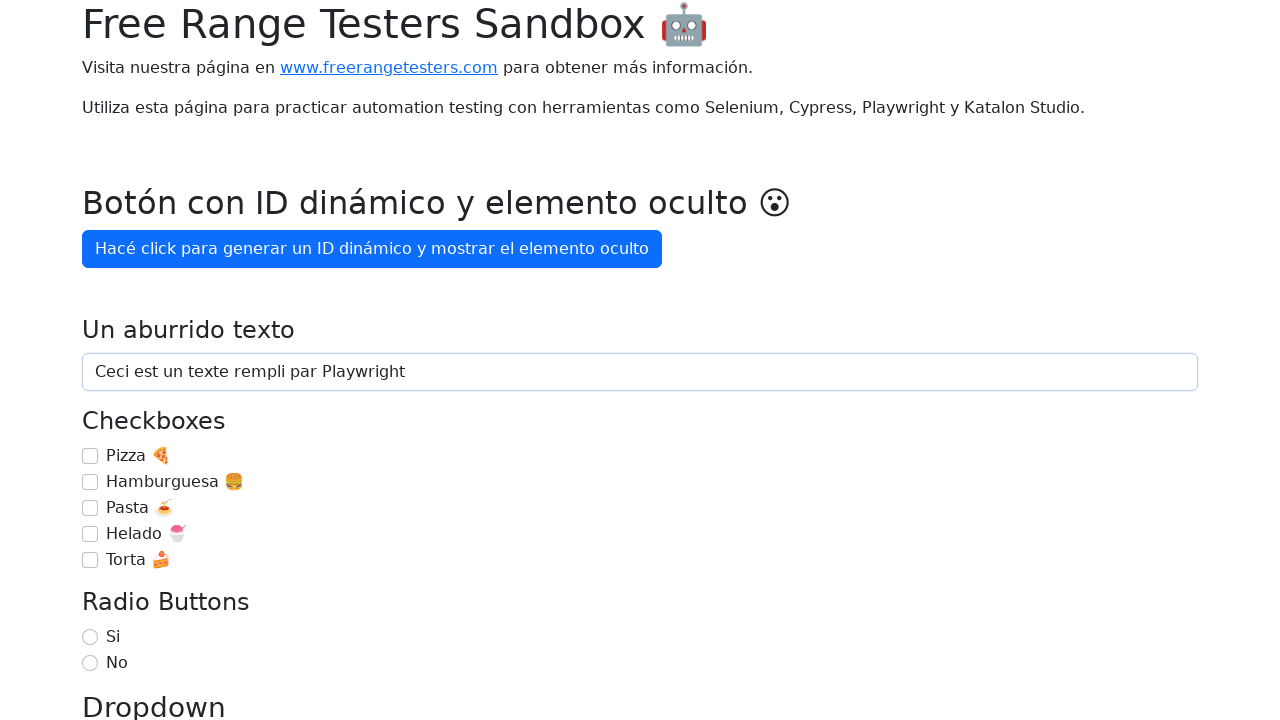

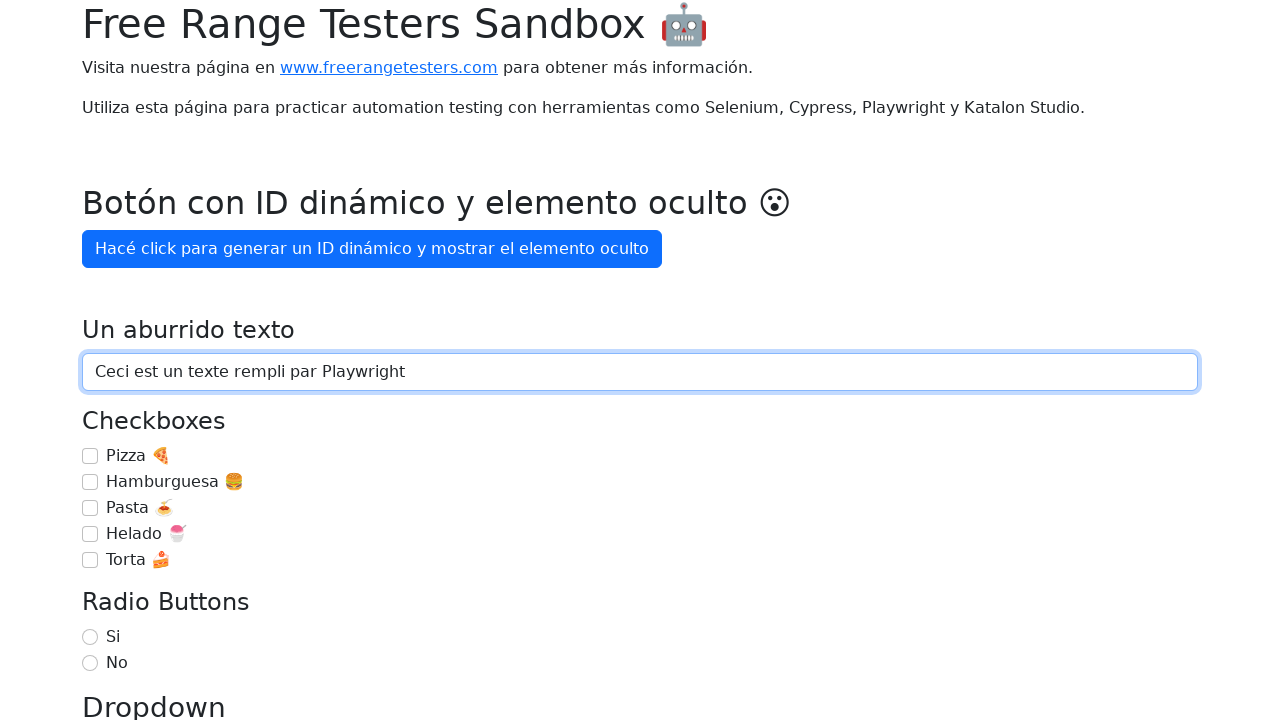